Tests the AngularJS homepage greeting functionality by typing a name into an input field and verifying the greeting message updates accordingly

Starting URL: http://www.angularjs.org

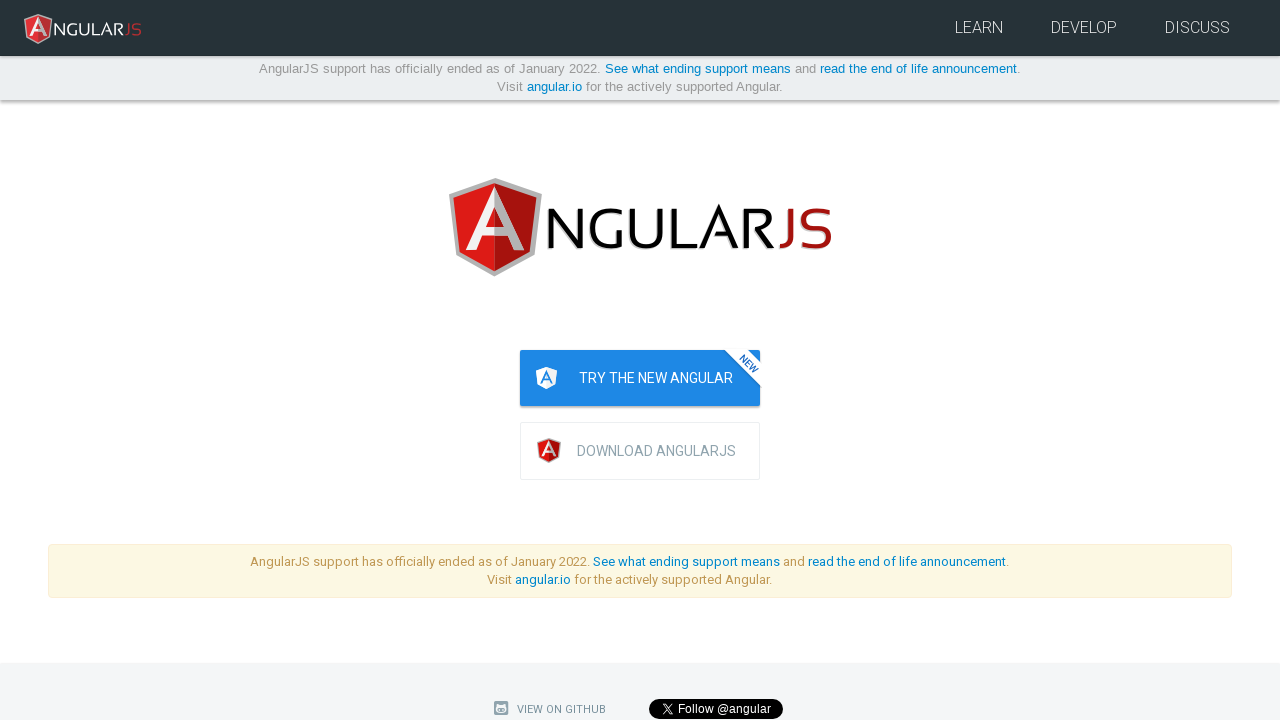

Filled the name input field with 'Julie' on input[ng-model='yourName']
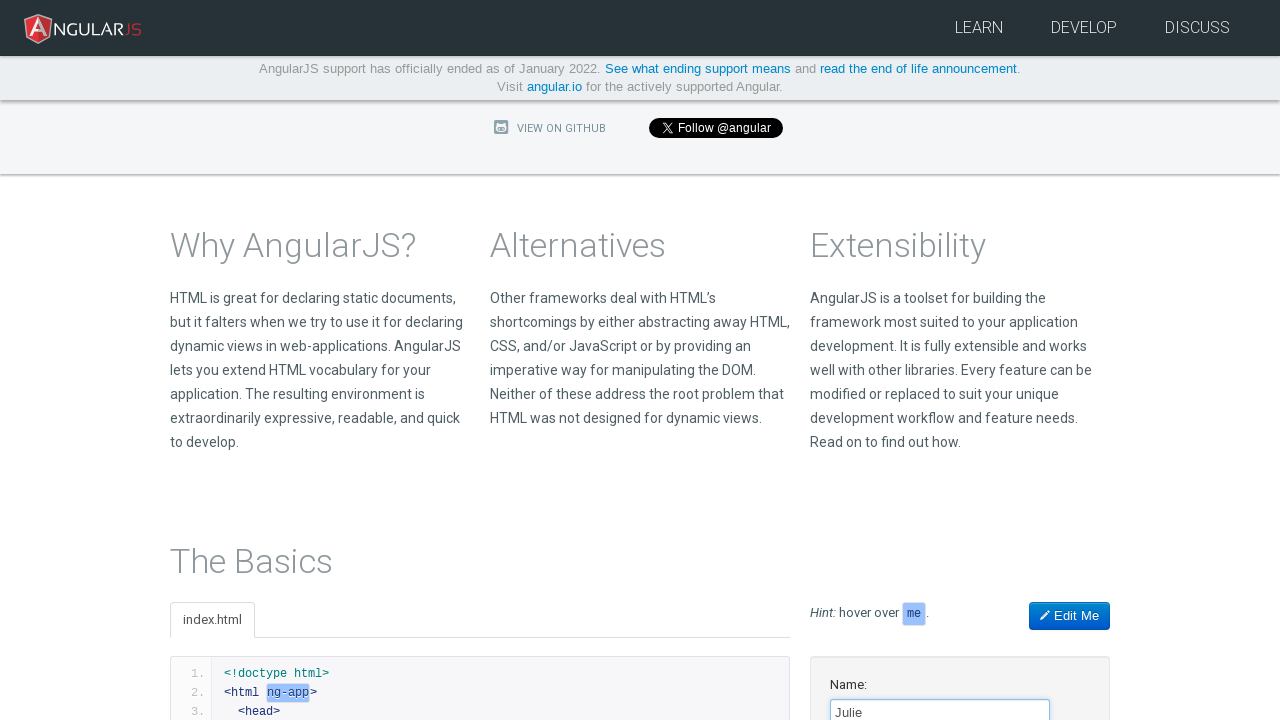

Verified greeting message displays 'Hello Julie!'
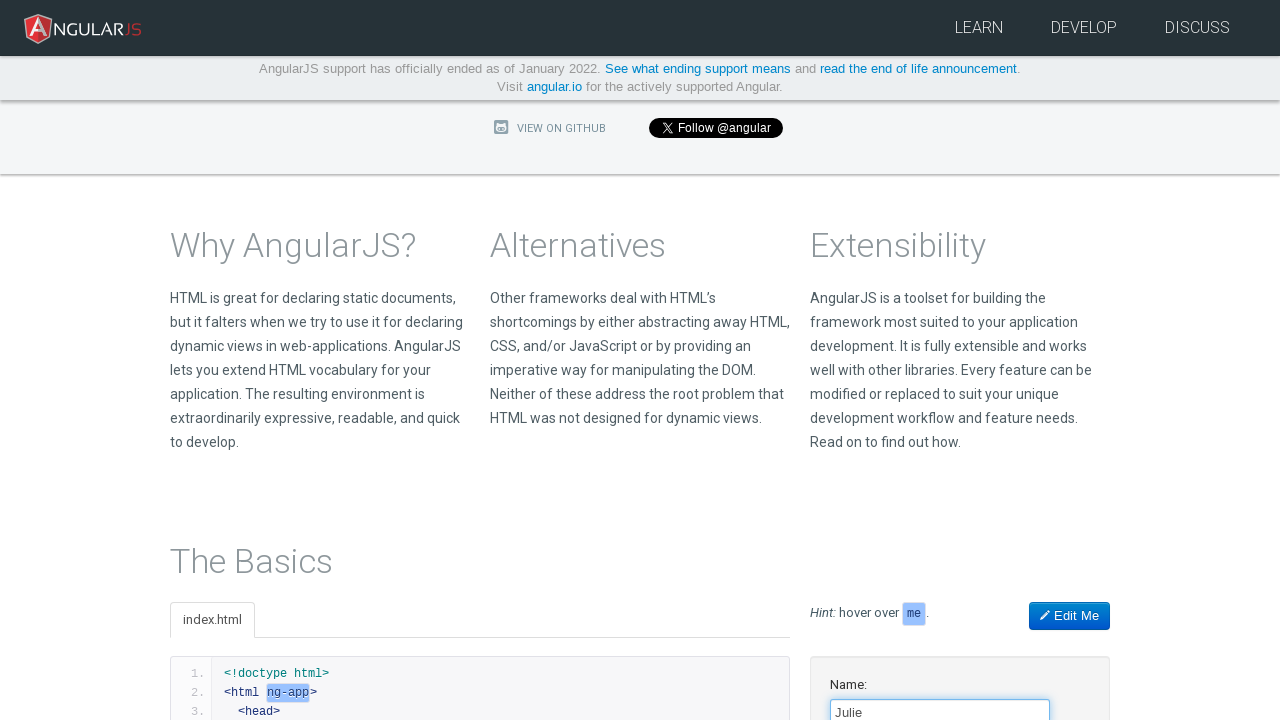

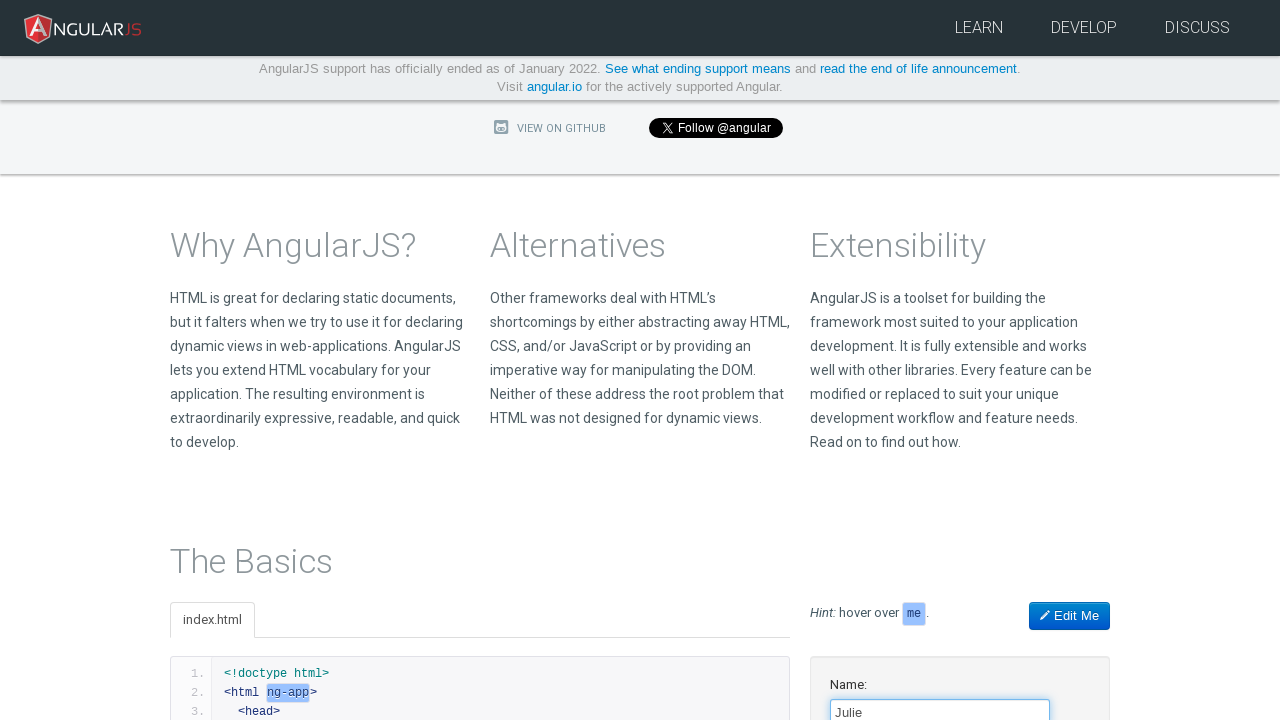